Tests that clicking on the 'Last Name' column header sorts the table data in ascending order by verifying the column values are alphabetically sorted.

Starting URL: http://the-internet.herokuapp.com/tables

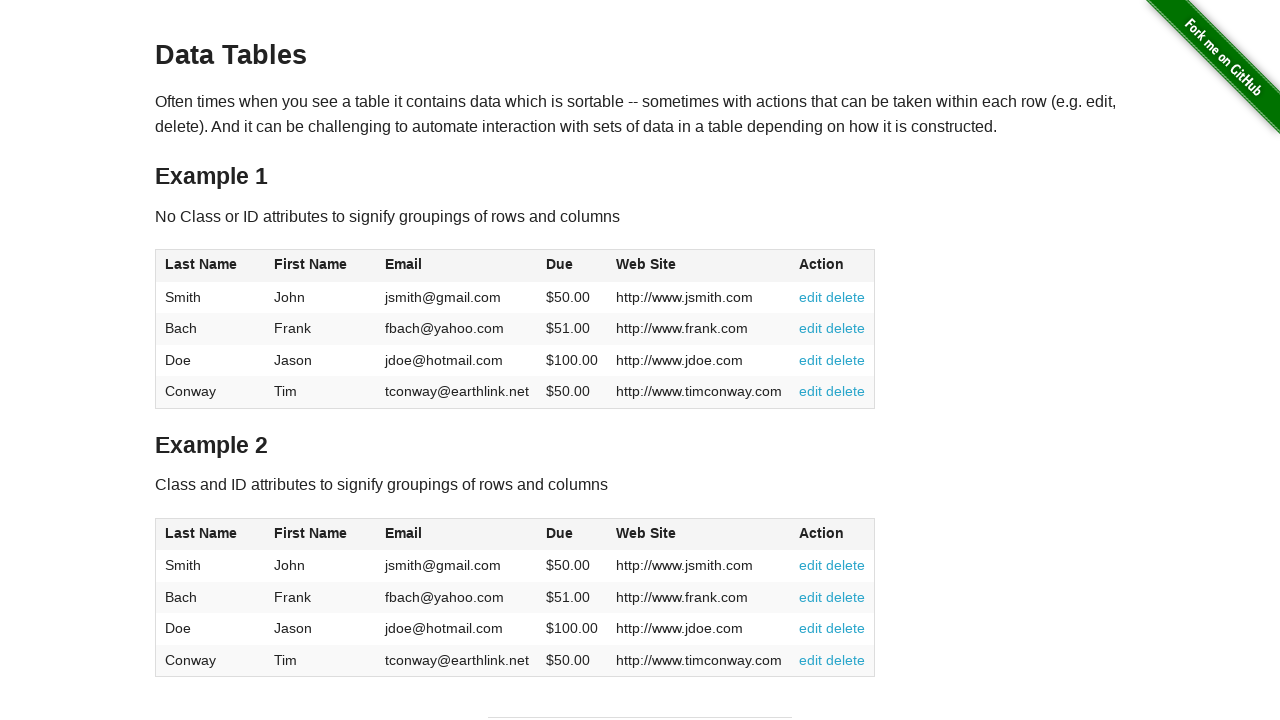

Clicked 'Last Name' column header to sort table at (210, 266) on #table1 thead tr th:nth-child(1)
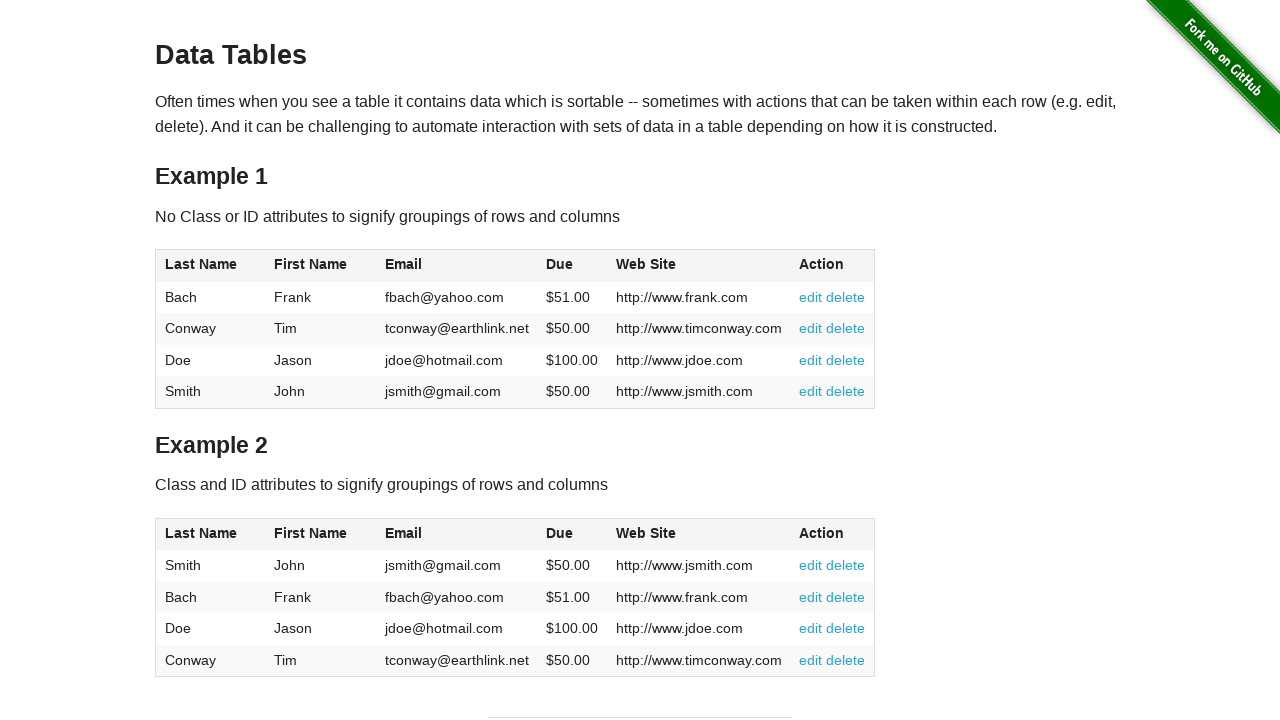

Verified sort indicator appeared on 'Last Name' column header
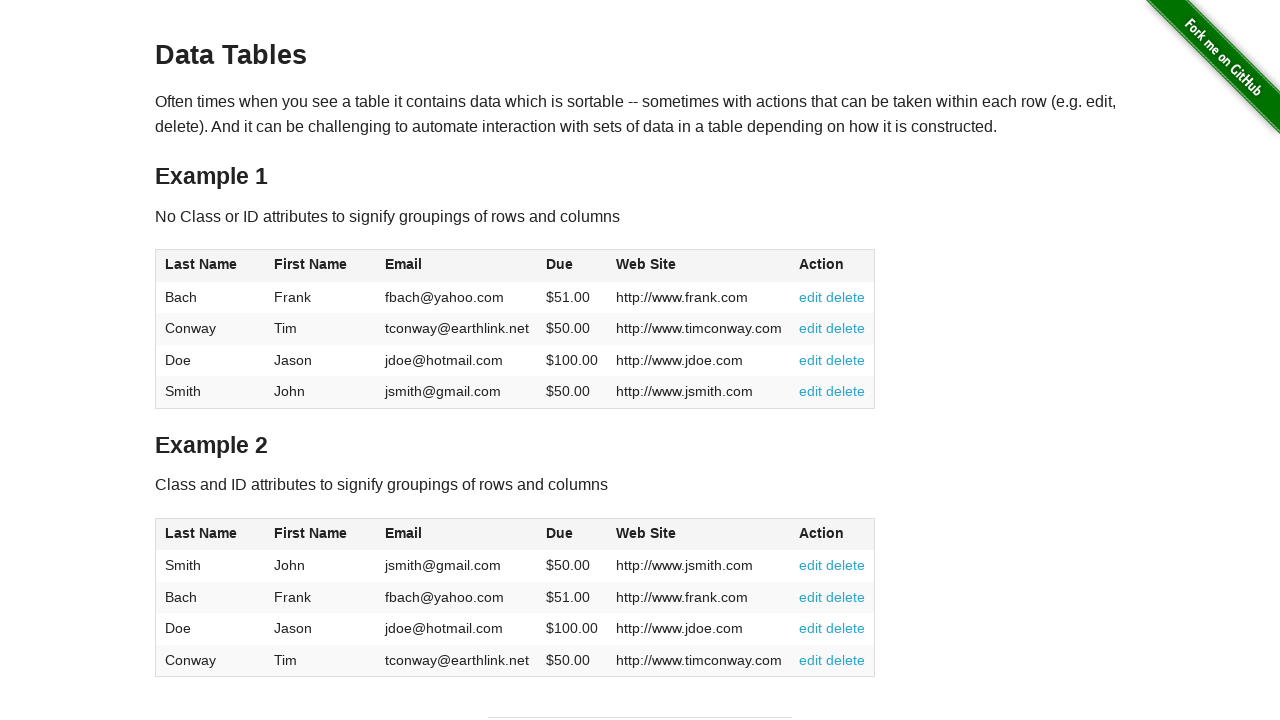

Retrieved all 'Last Name' column cell values from table
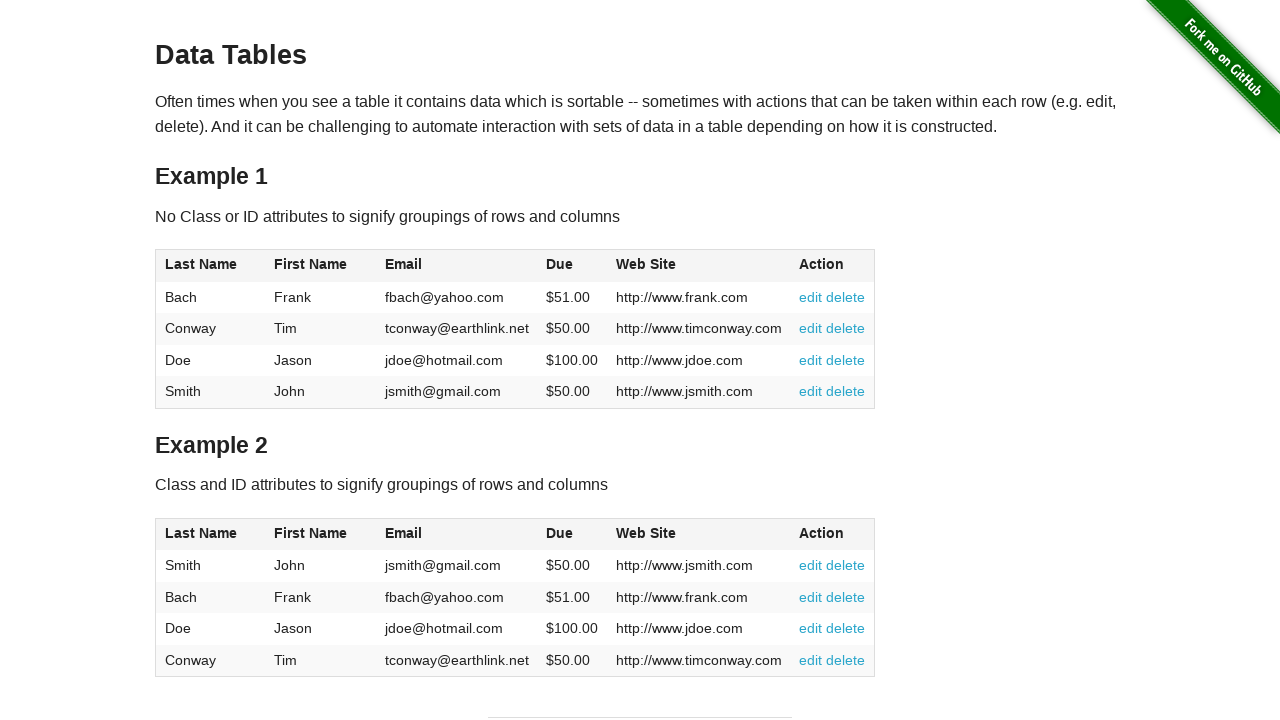

Extracted 4 last name values for verification
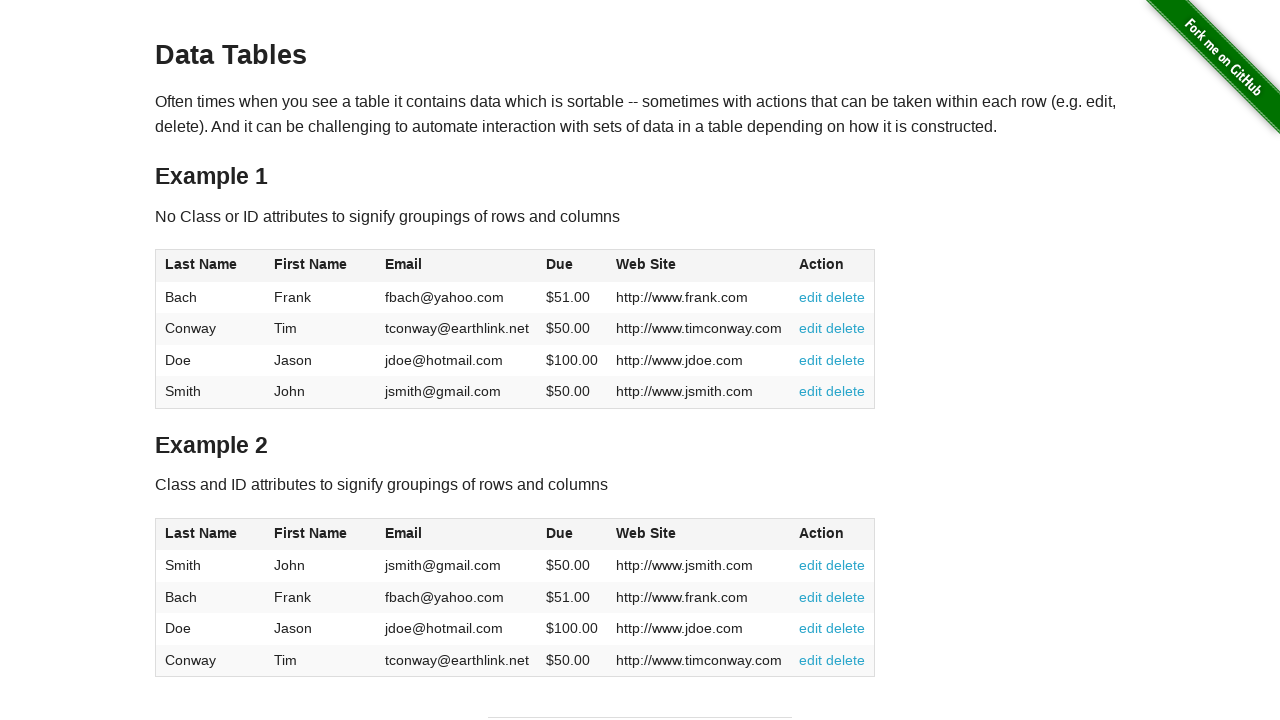

Confirmed 'Last Name' column is sorted in ascending alphabetical order
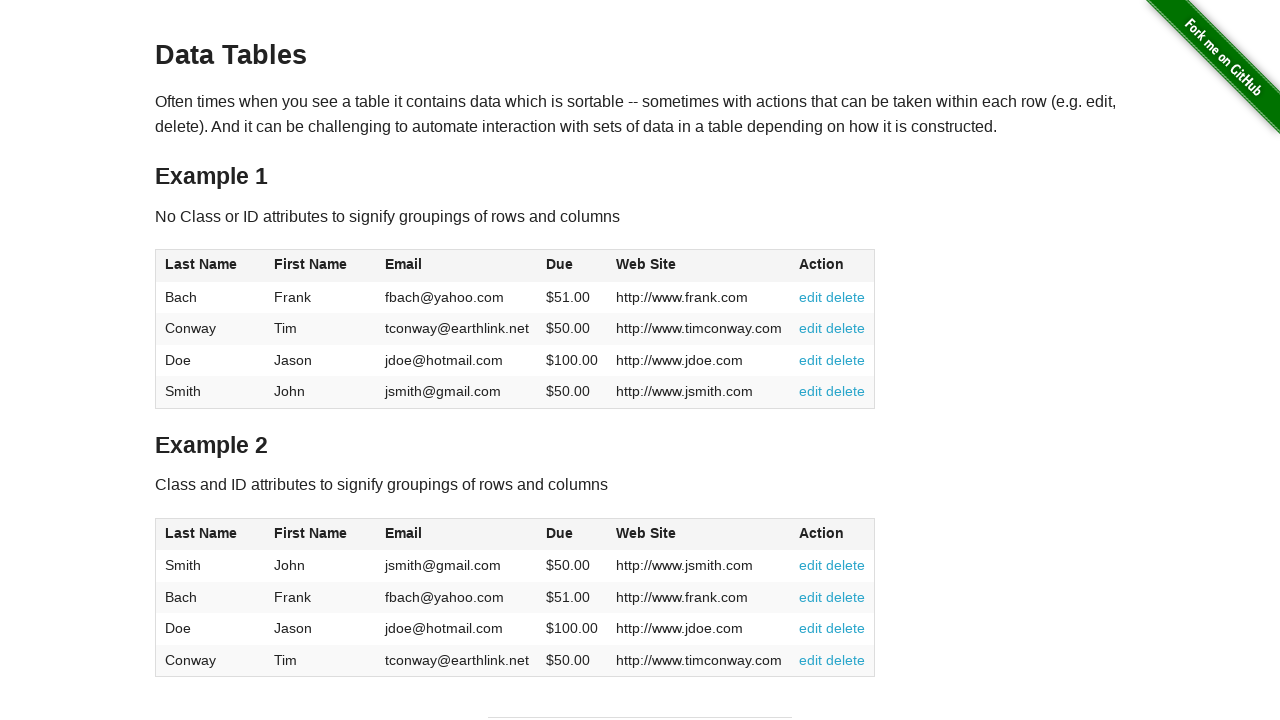

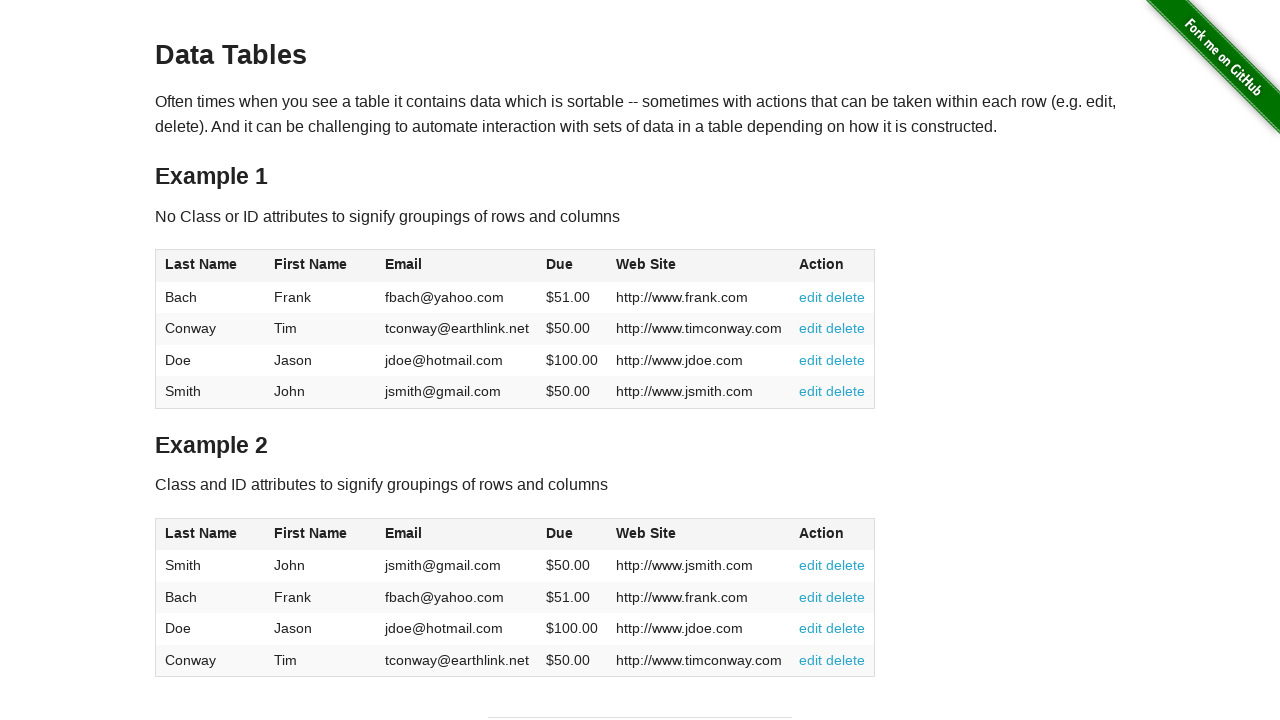